Tests window switching by clicking a link that opens a new window and switching between windows non-deterministically

Starting URL: http://the-internet.herokuapp.com/windows

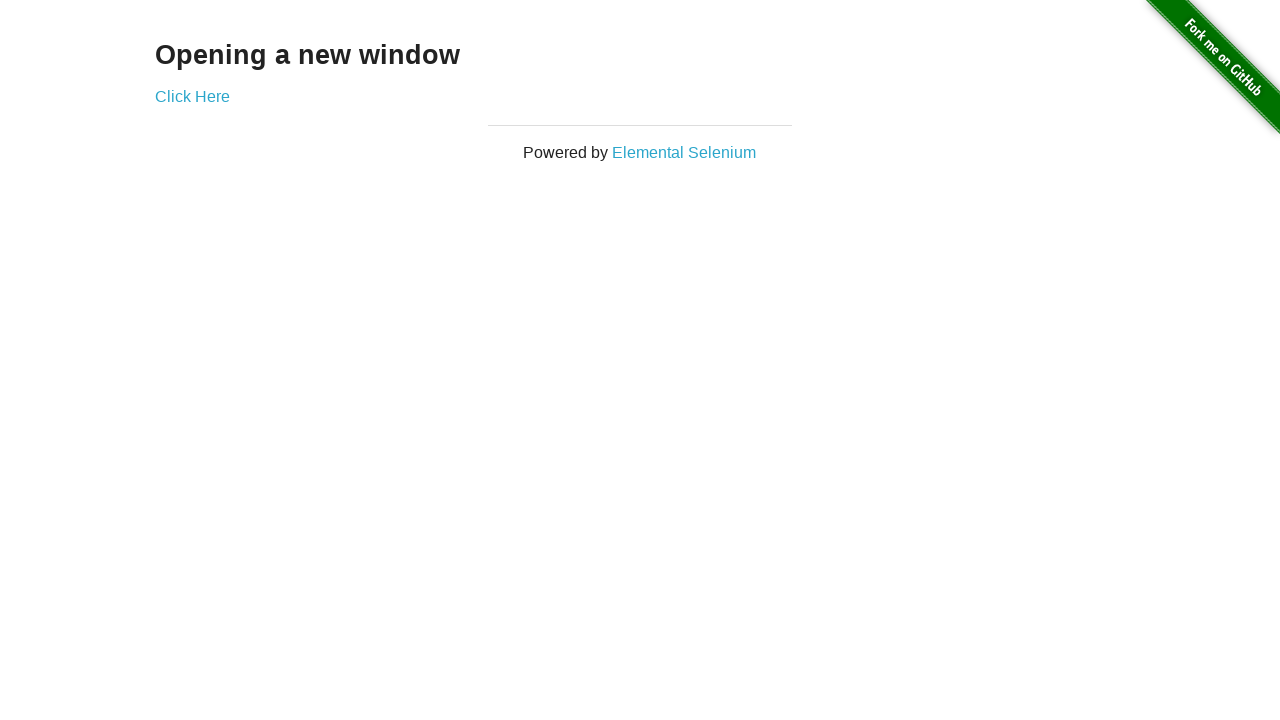

Clicked link to open new window at (192, 96) on .example a
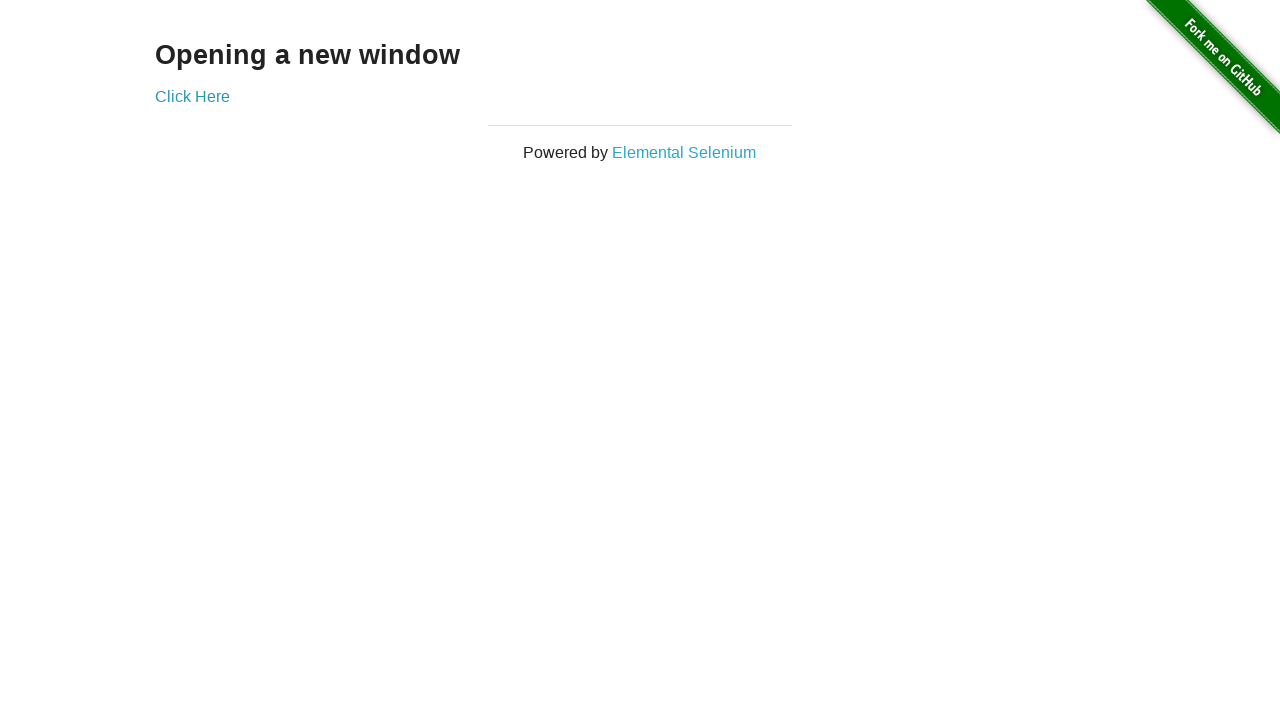

New window/tab opened after clicking link at (192, 96) on .example a
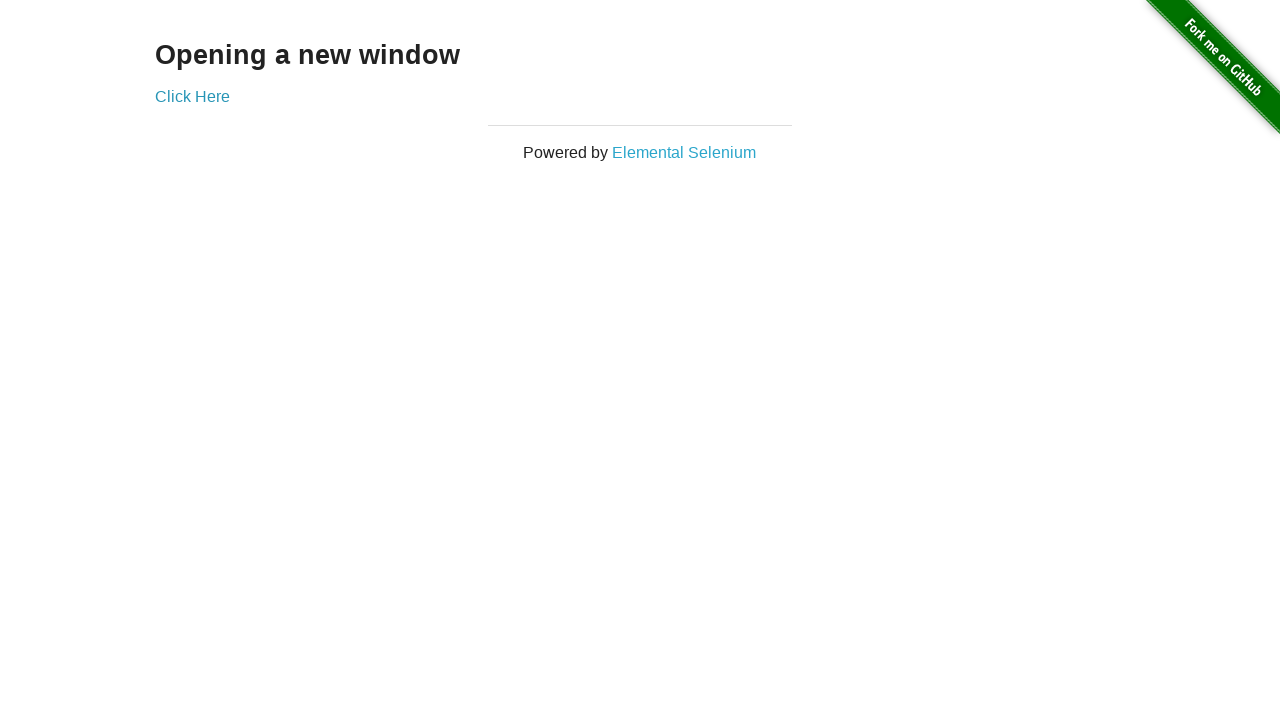

New window loaded completely
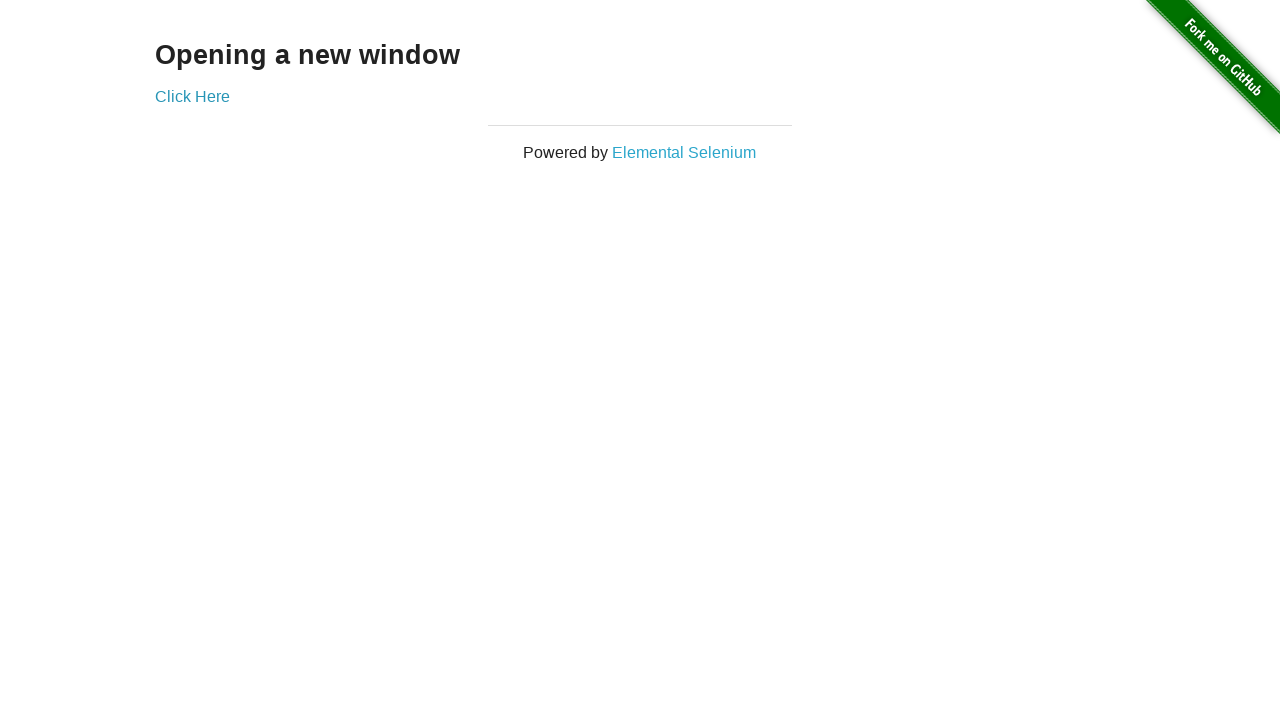

Verified new window title is 'New Window'
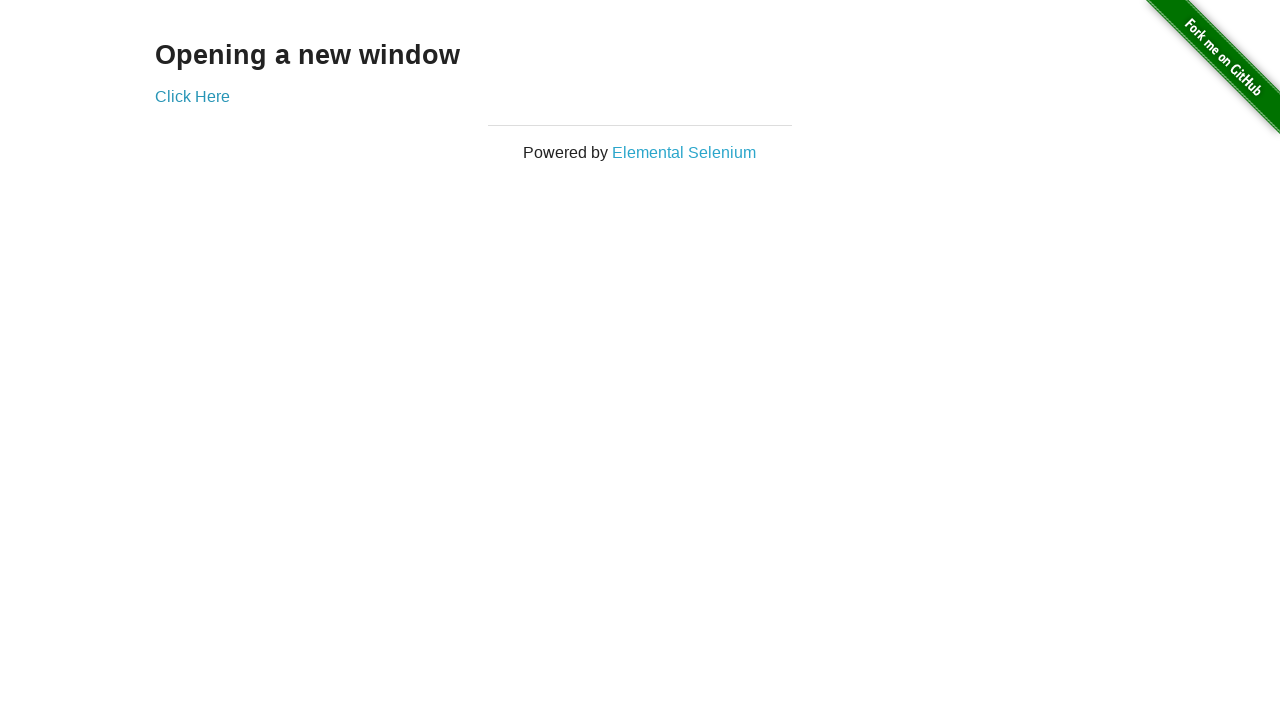

Switched back to original window
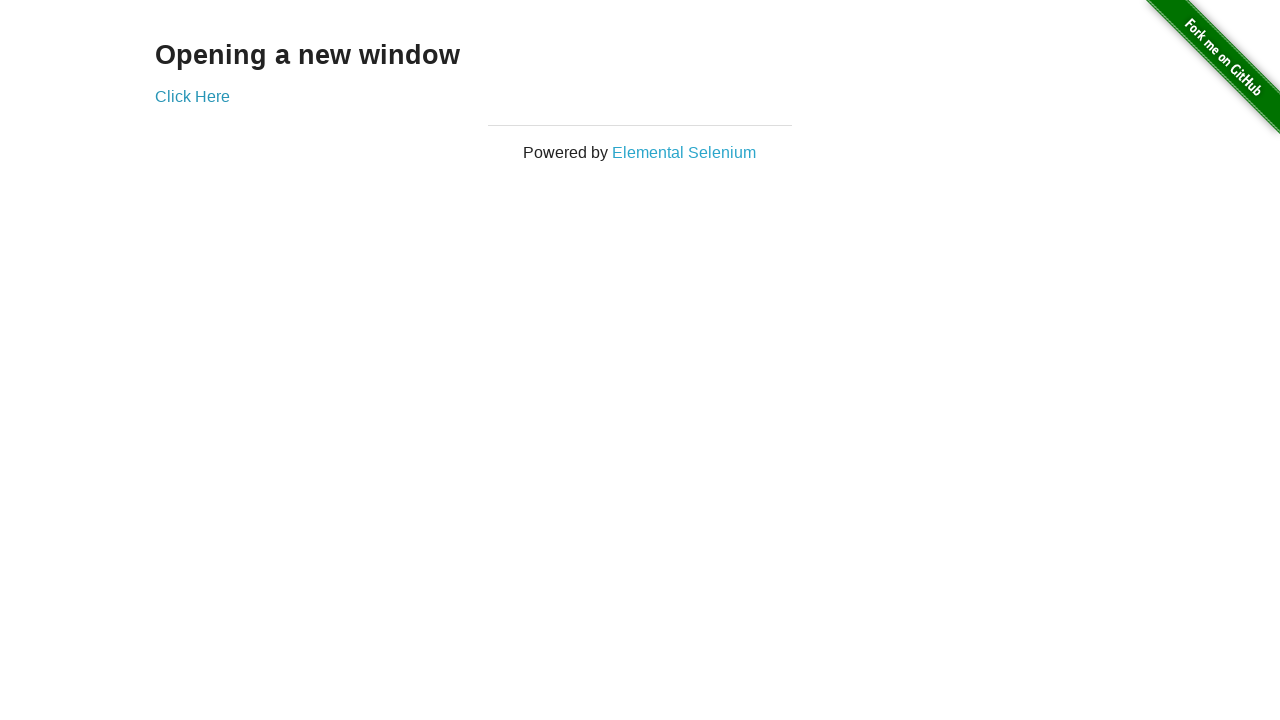

Verified original window title is not 'New Window'
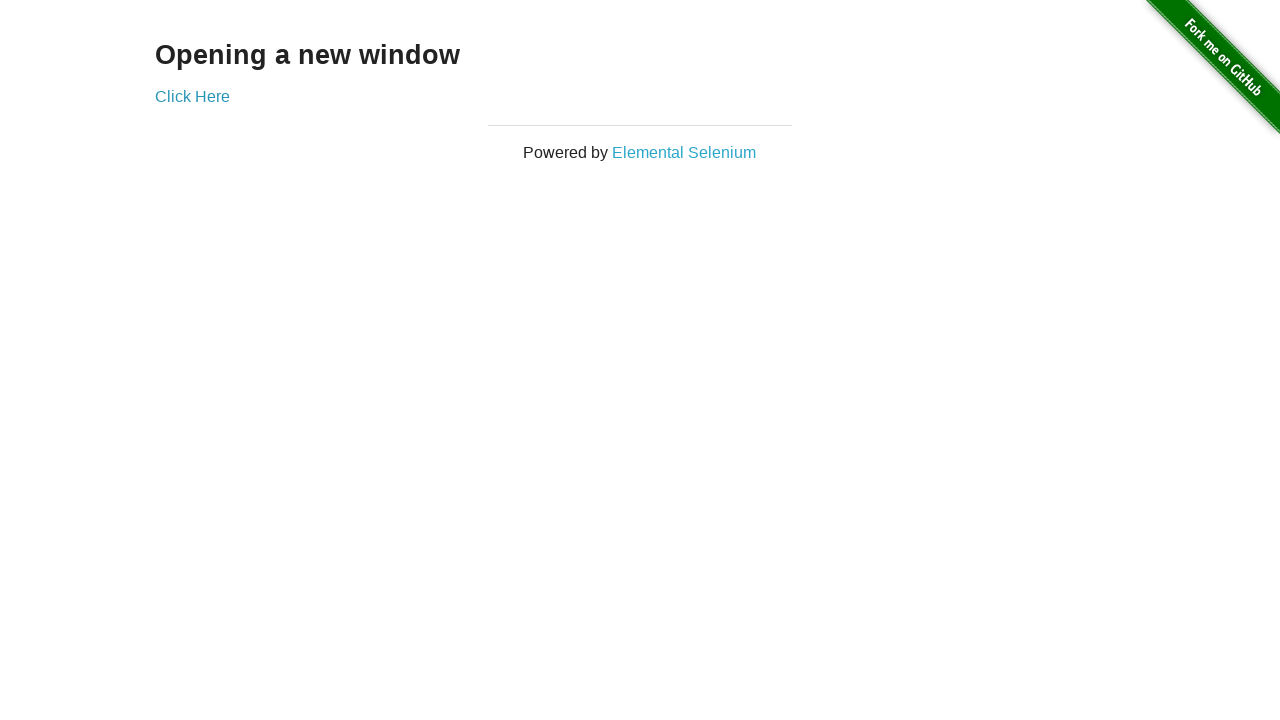

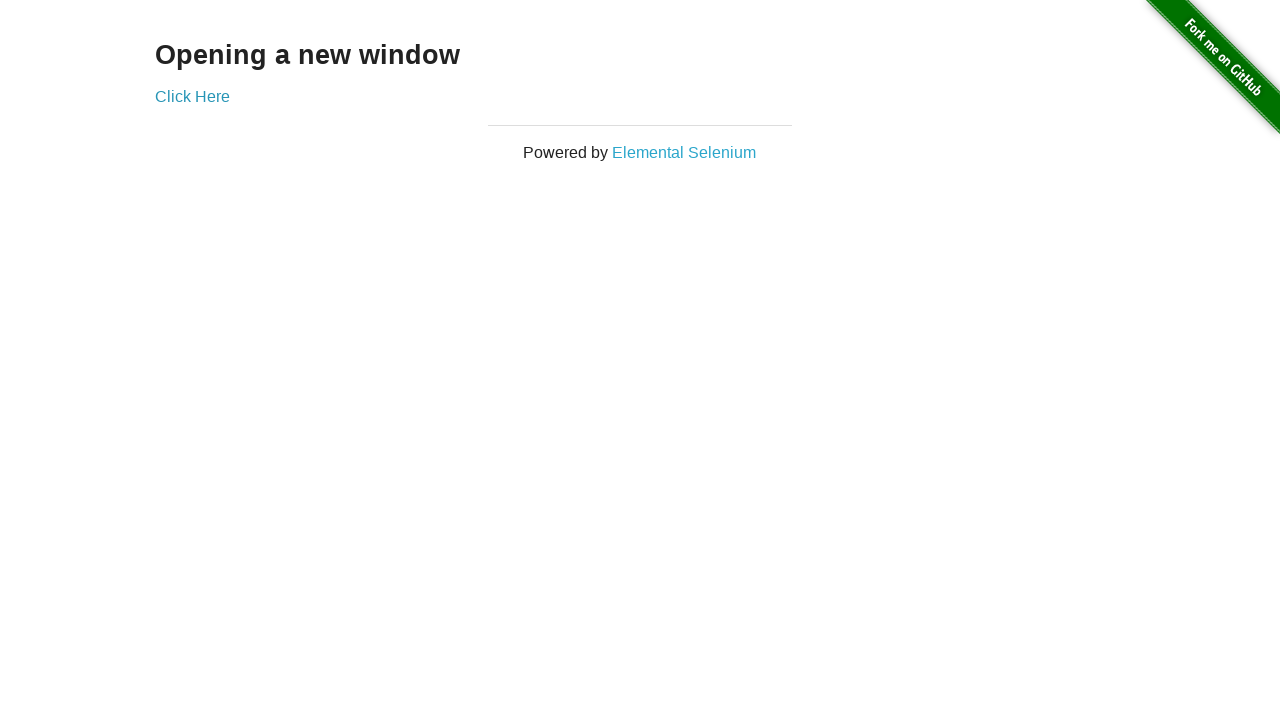